Navigates to OrangeHRM trial signup page and selects a country from the dropdown menu without using Select class

Starting URL: https://www.orangehrm.com/orangehrm-30-day-trial/

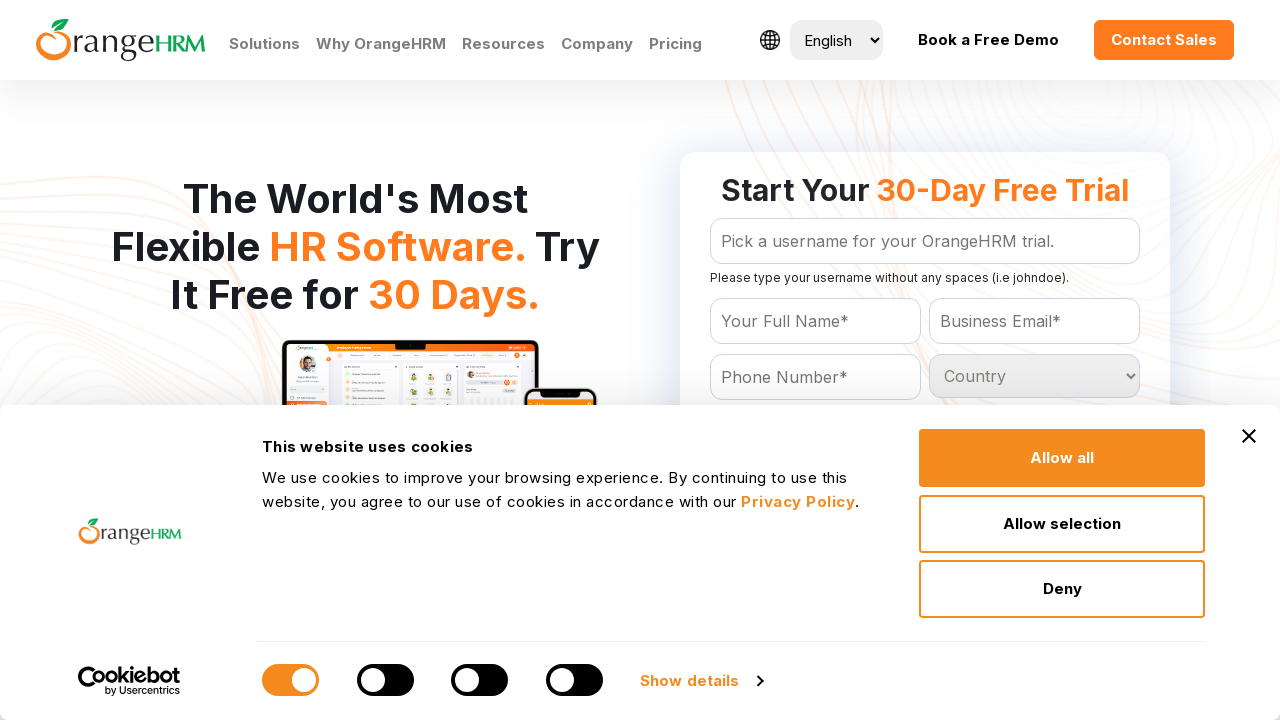

Located all country options in the dropdown menu
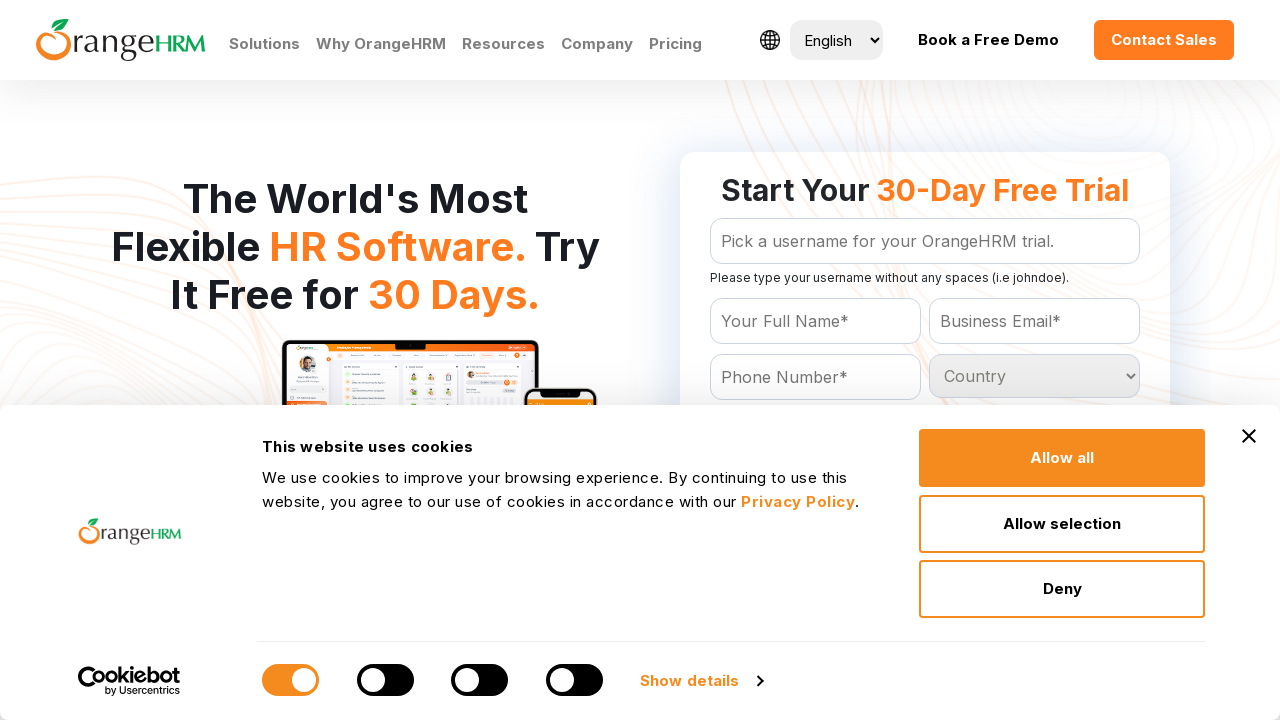

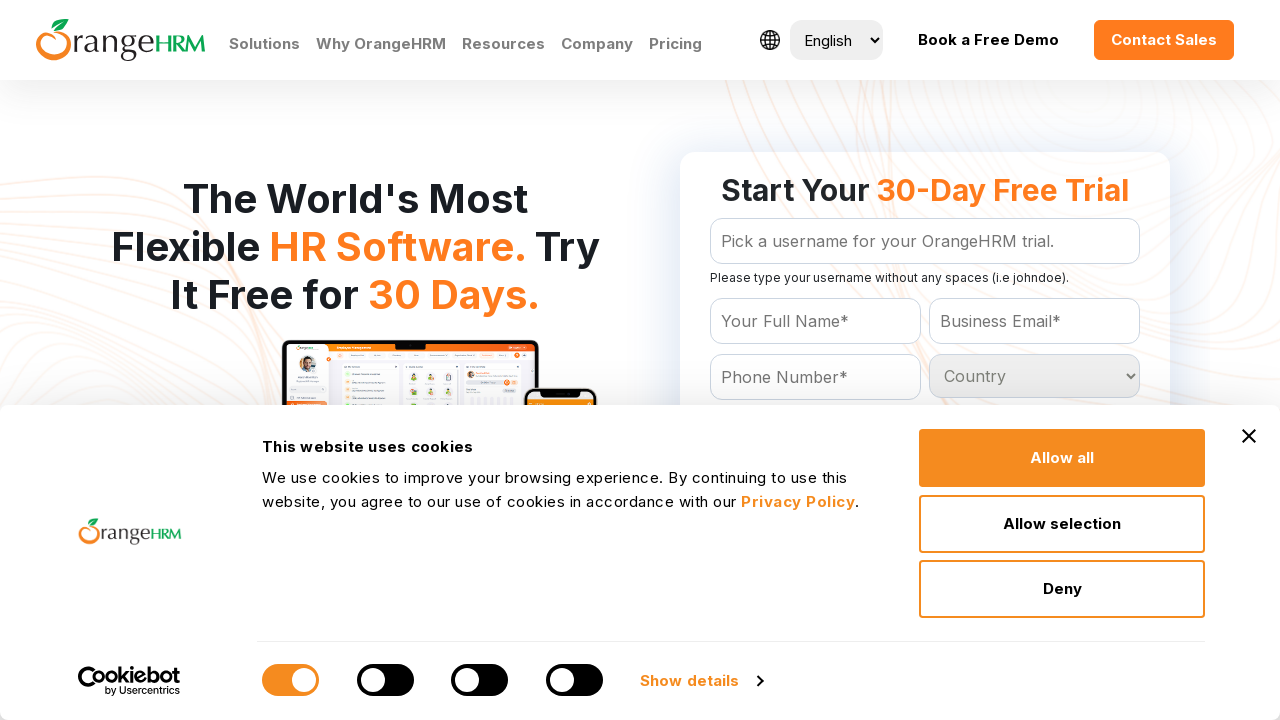